Tests prompt dialog by entering text and accepting it, then verifying the entered text is displayed

Starting URL: https://demoqa.com/alerts

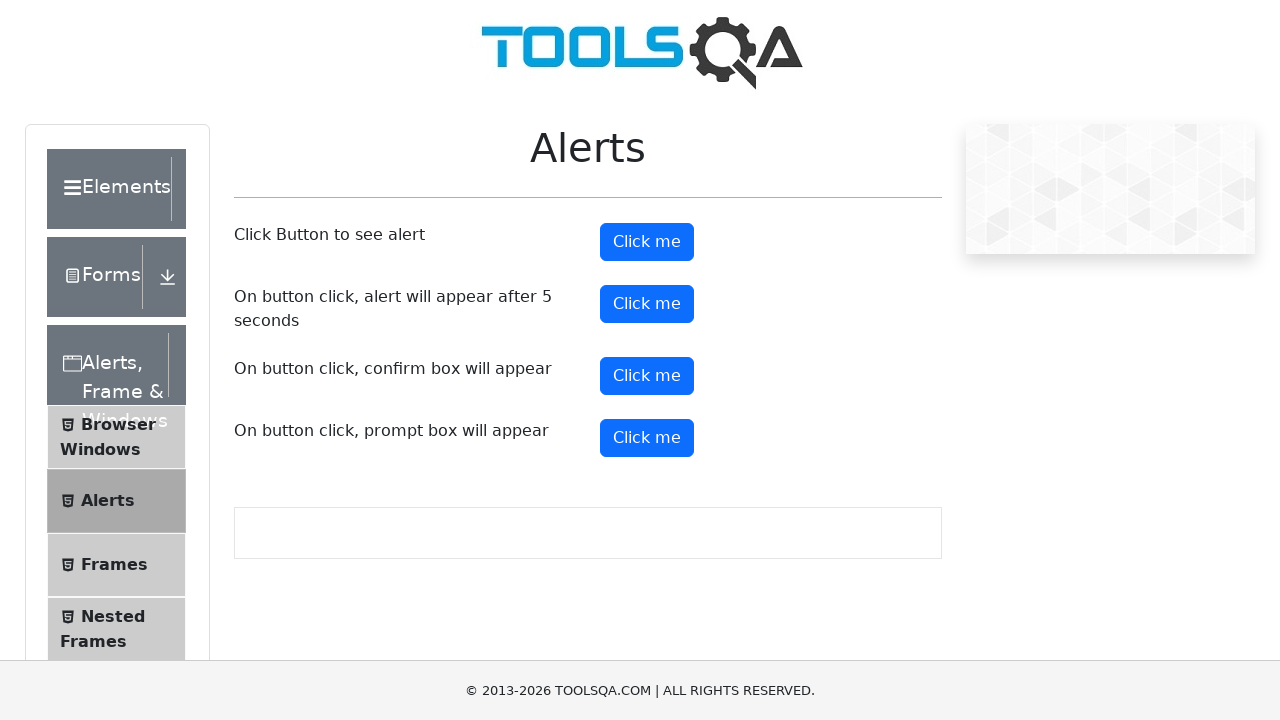

Set up dialog handler to accept prompt with text 'Uzair Baig'
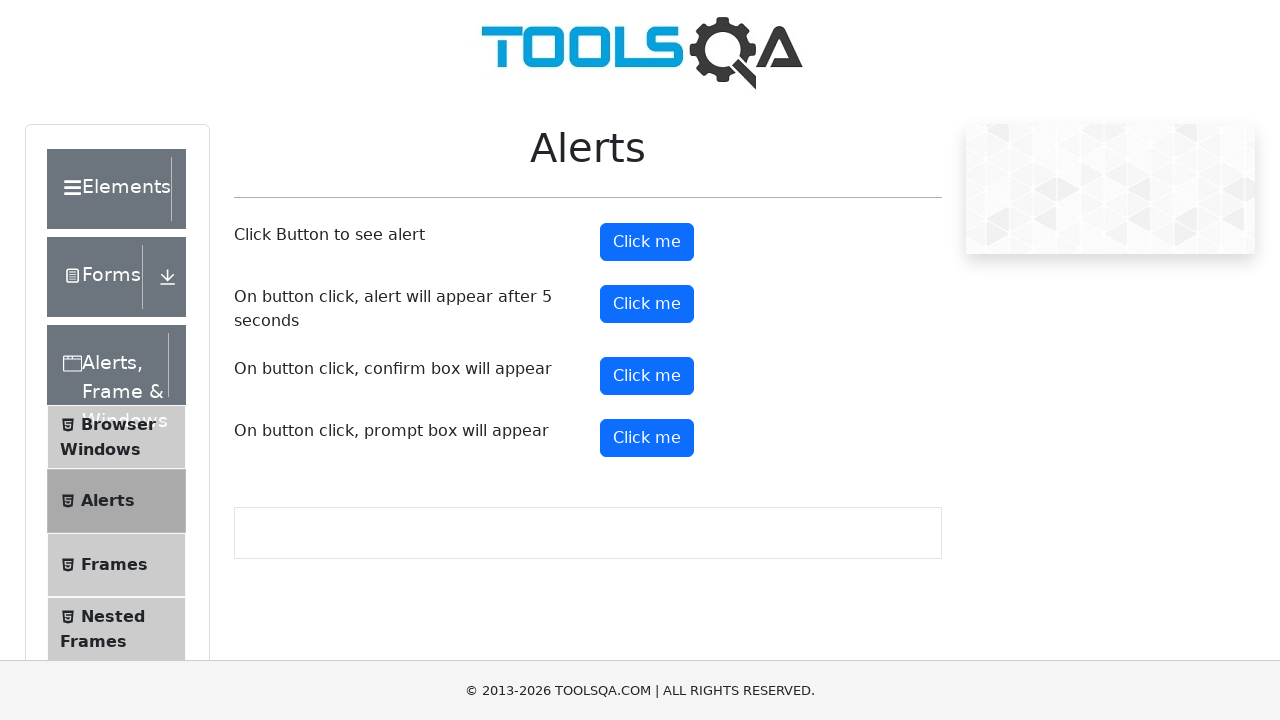

Clicked prompt button to trigger dialog at (647, 438) on button#promtButton
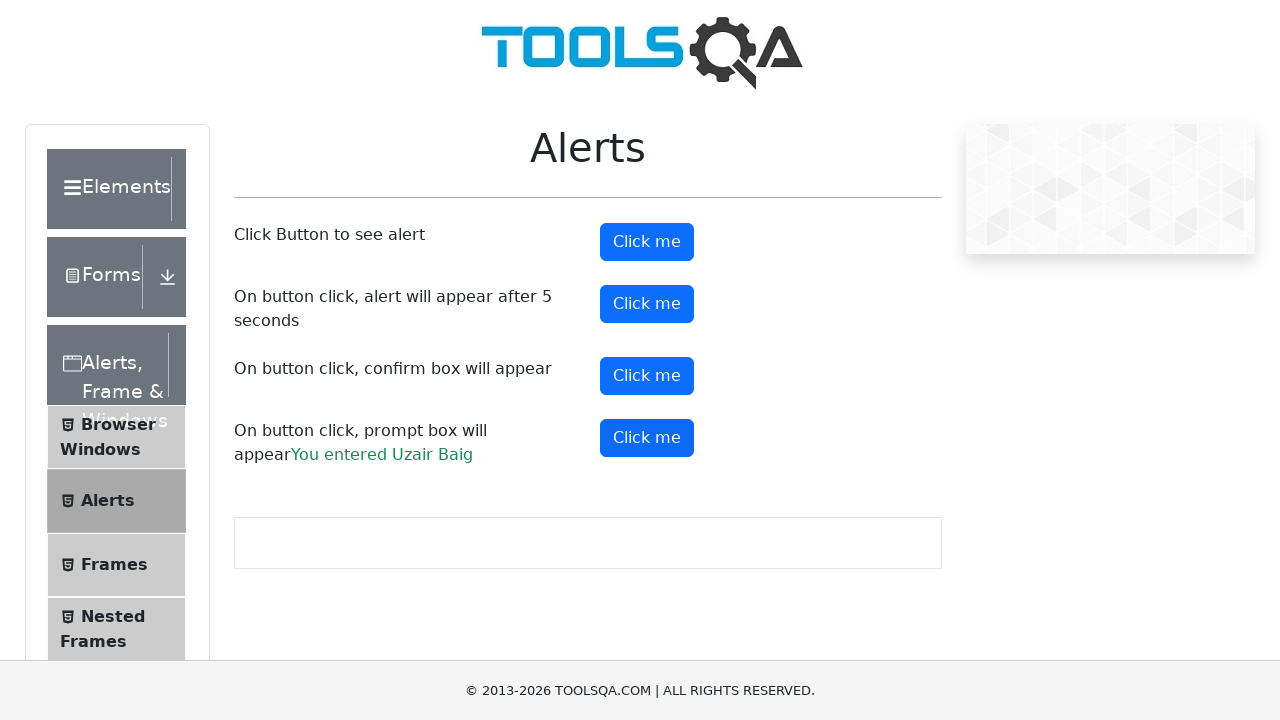

Waited for prompt result message to appear
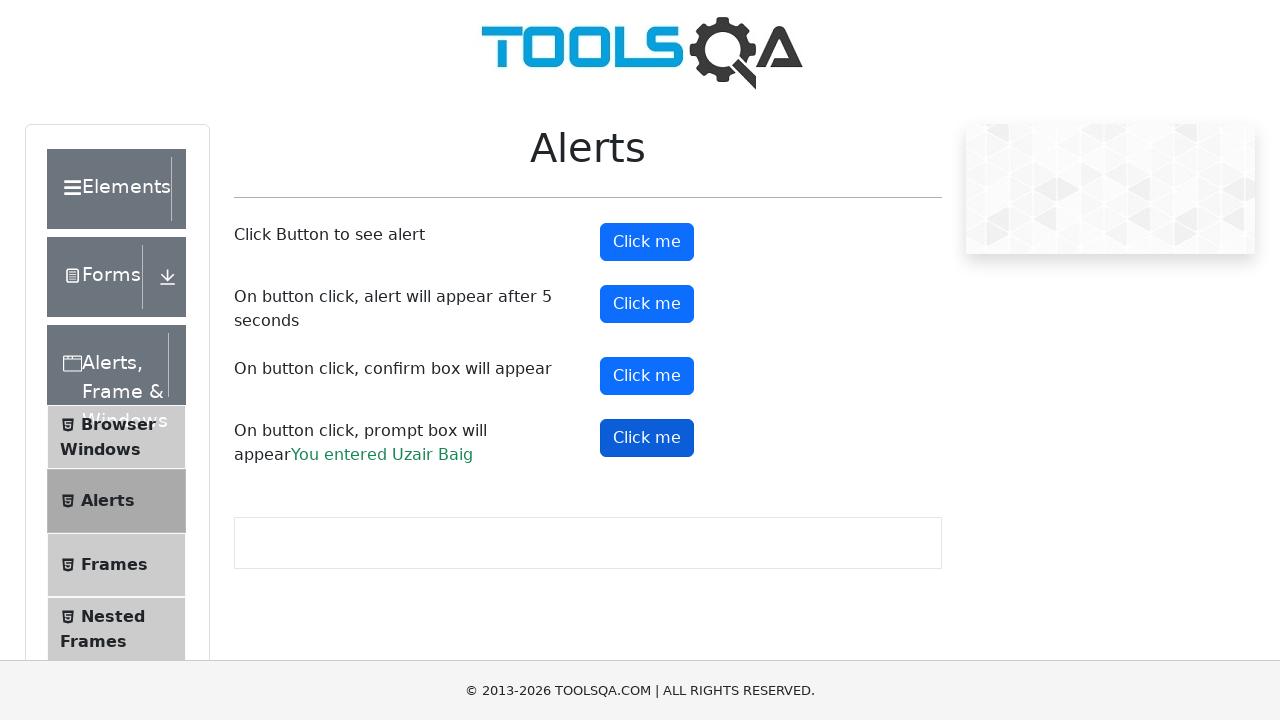

Retrieved prompt result text content
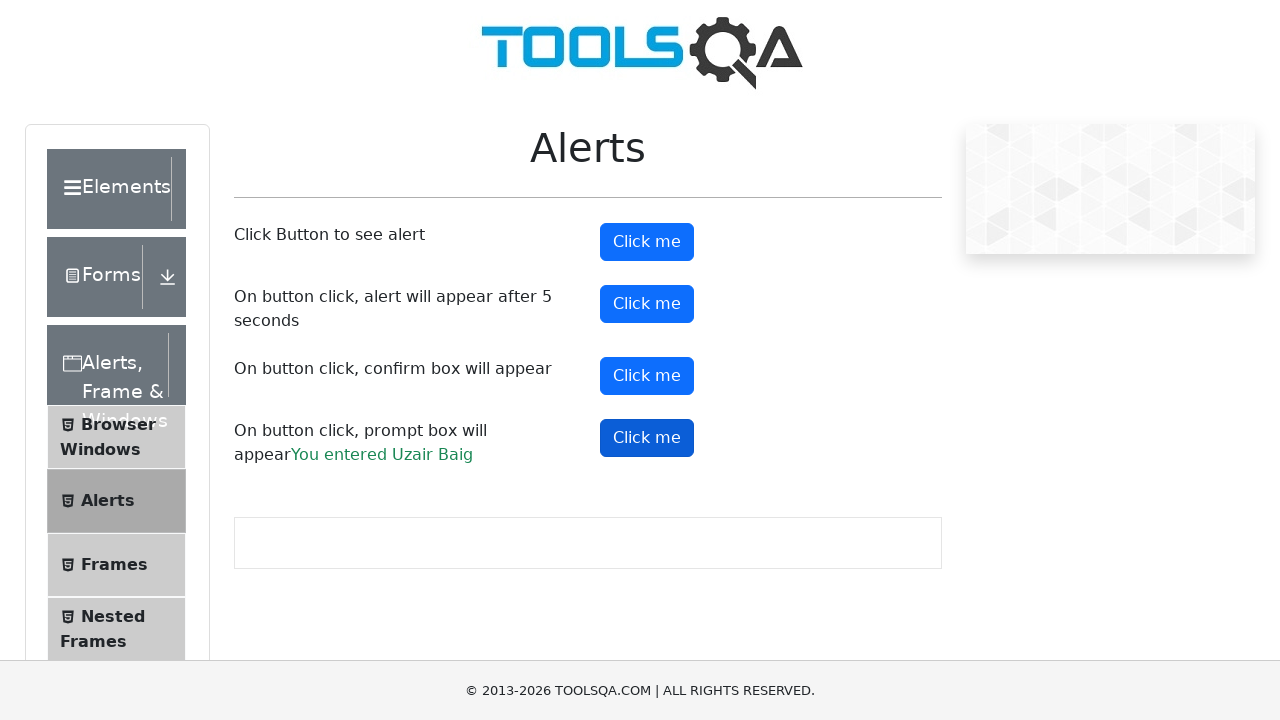

Verified that entered text 'Uzair Baig' is displayed in result message
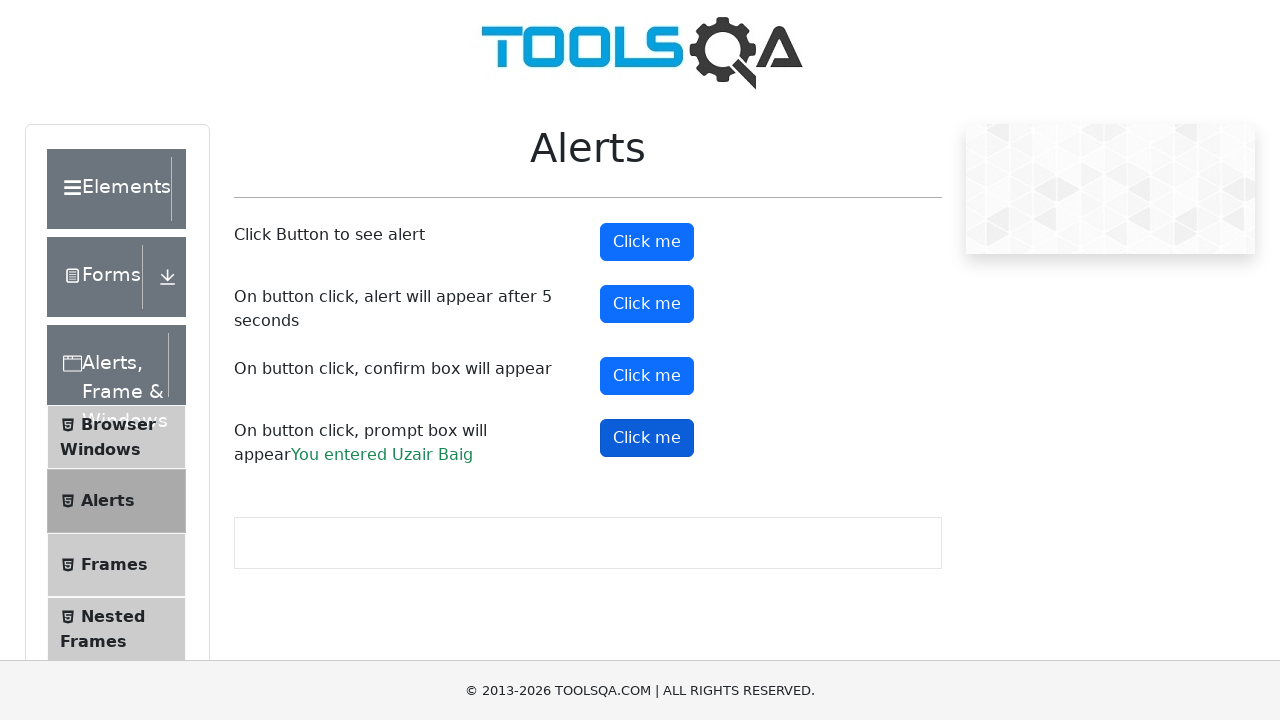

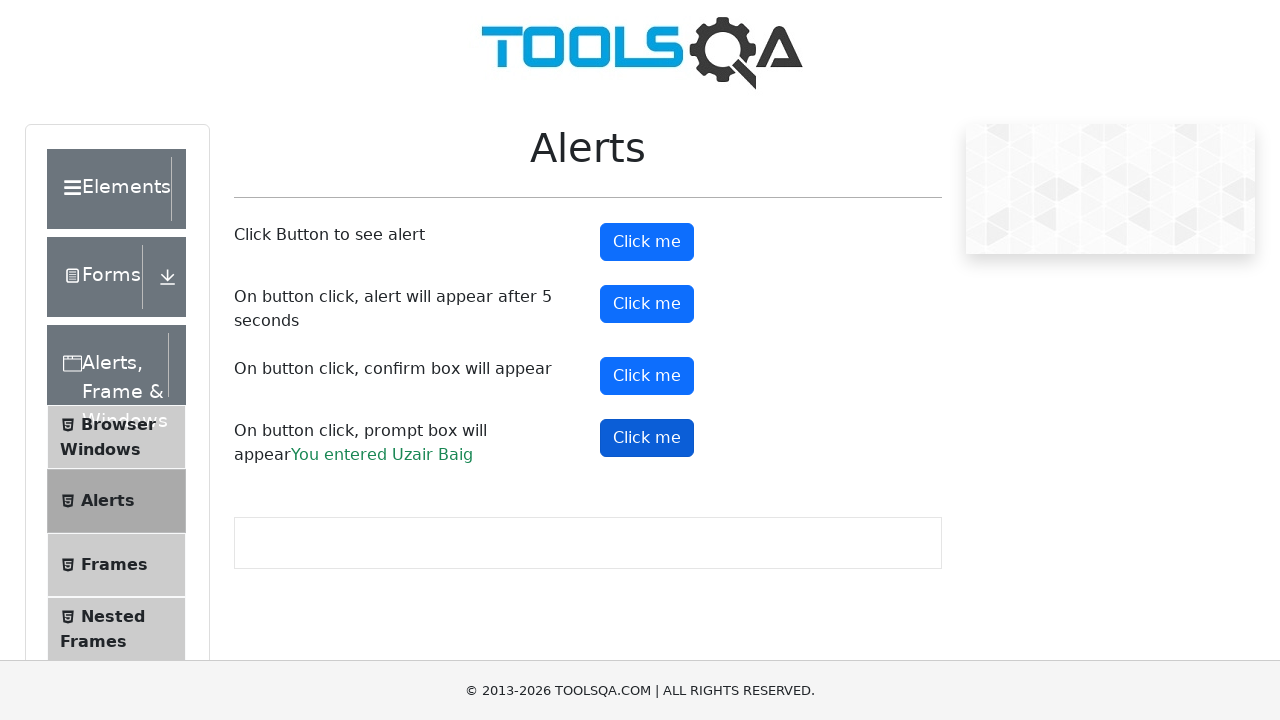